Navigates to an HTML forms tutorial page and verifies that checkbox elements are present and accessible on the page.

Starting URL: https://echoecho.com/htmlforms09.htm

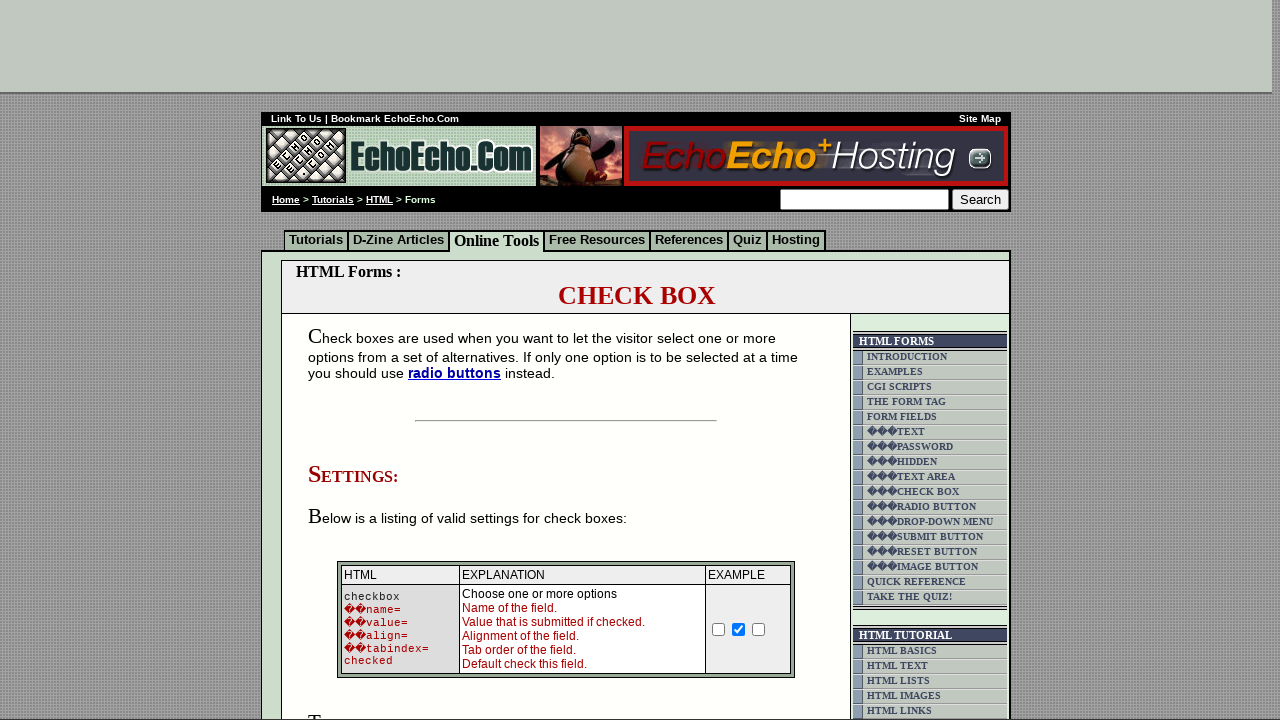

Set viewport size to 1920x1080
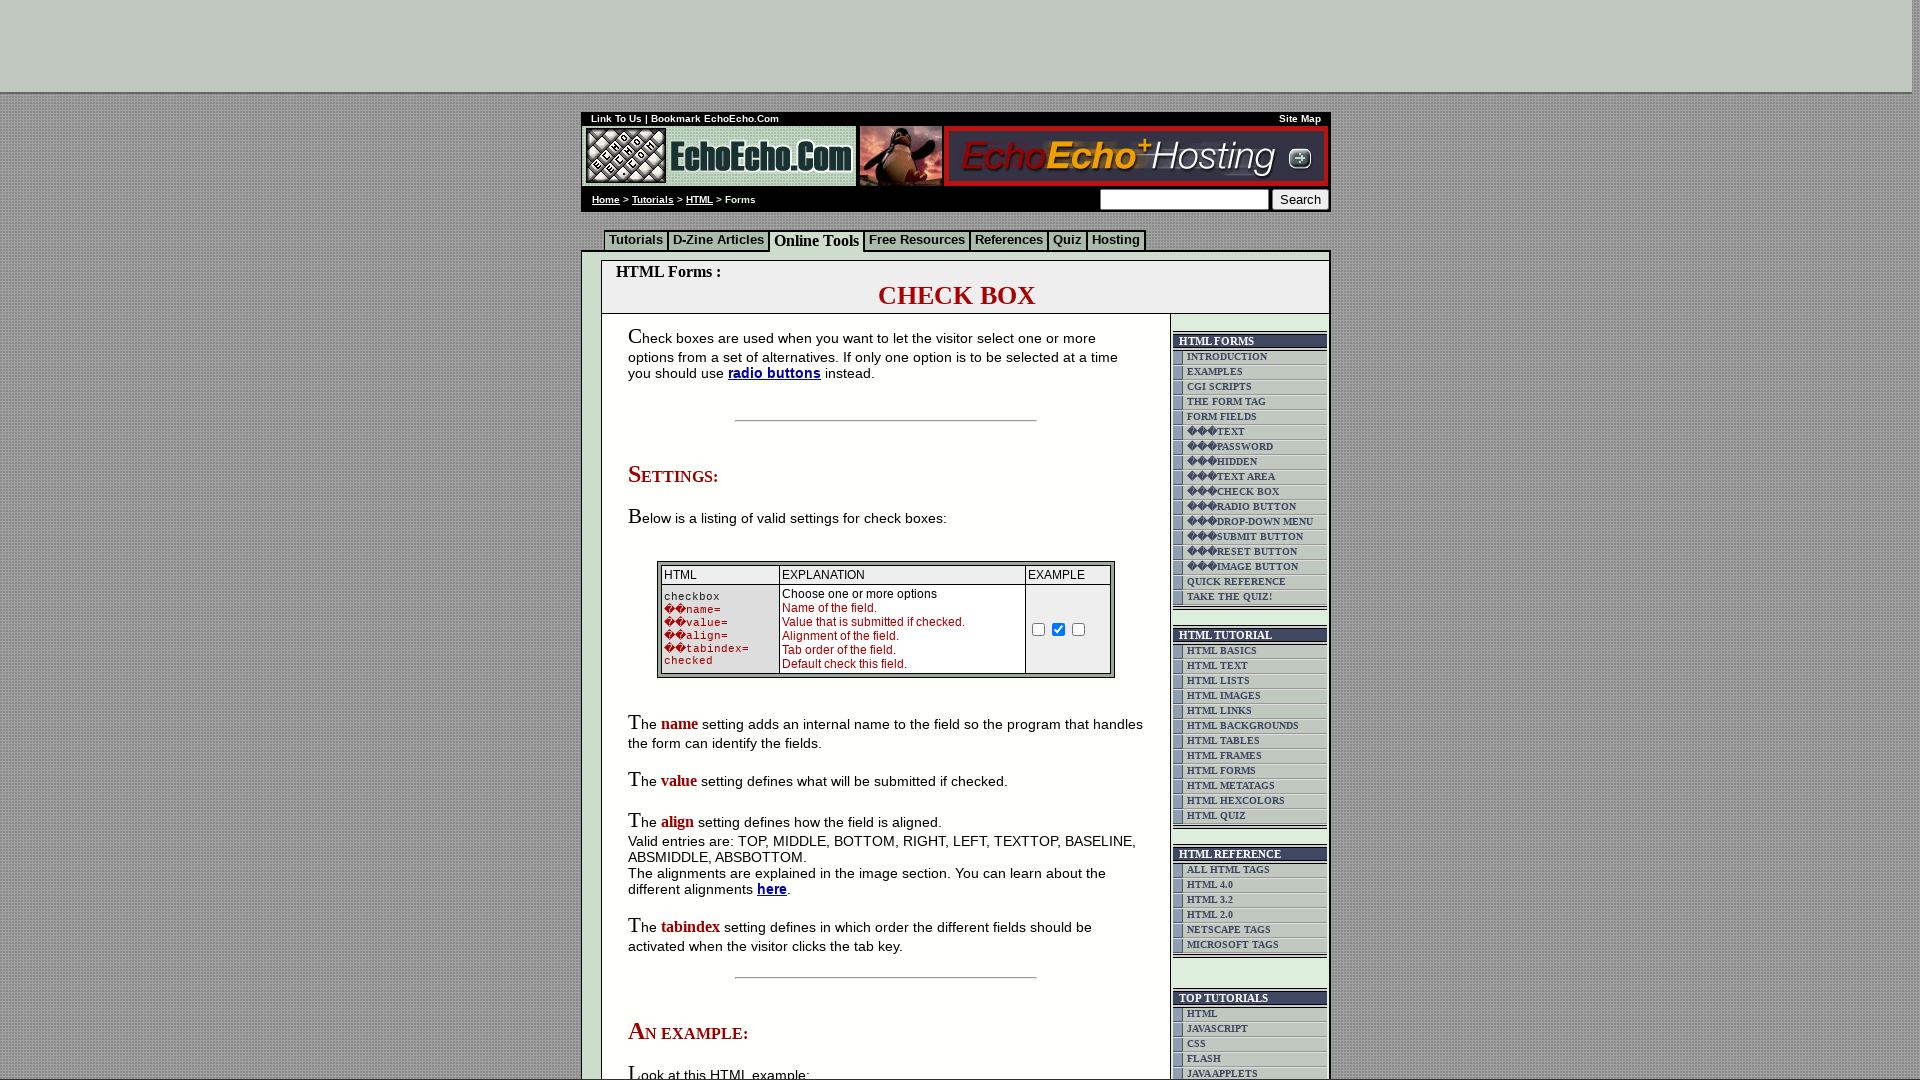

Checkbox container is present and accessible
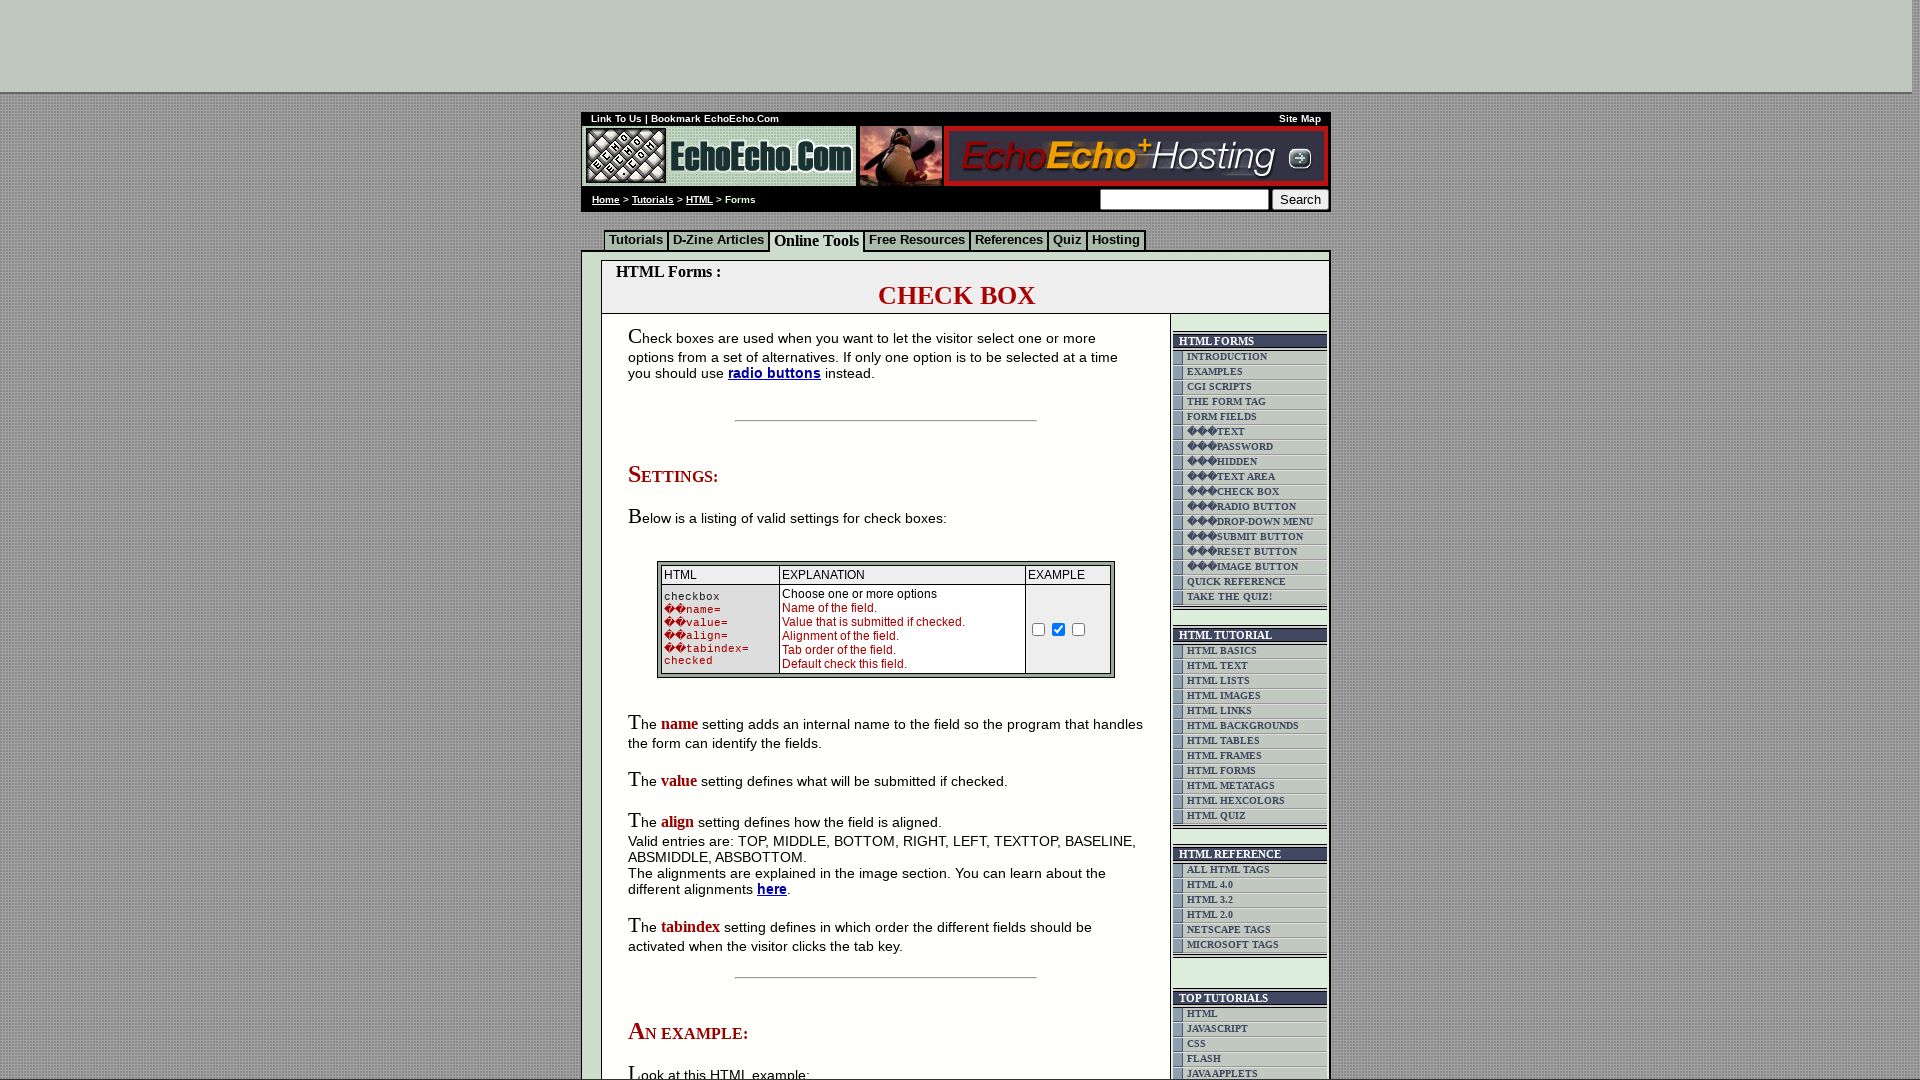

Checkbox input elements are visible on the page
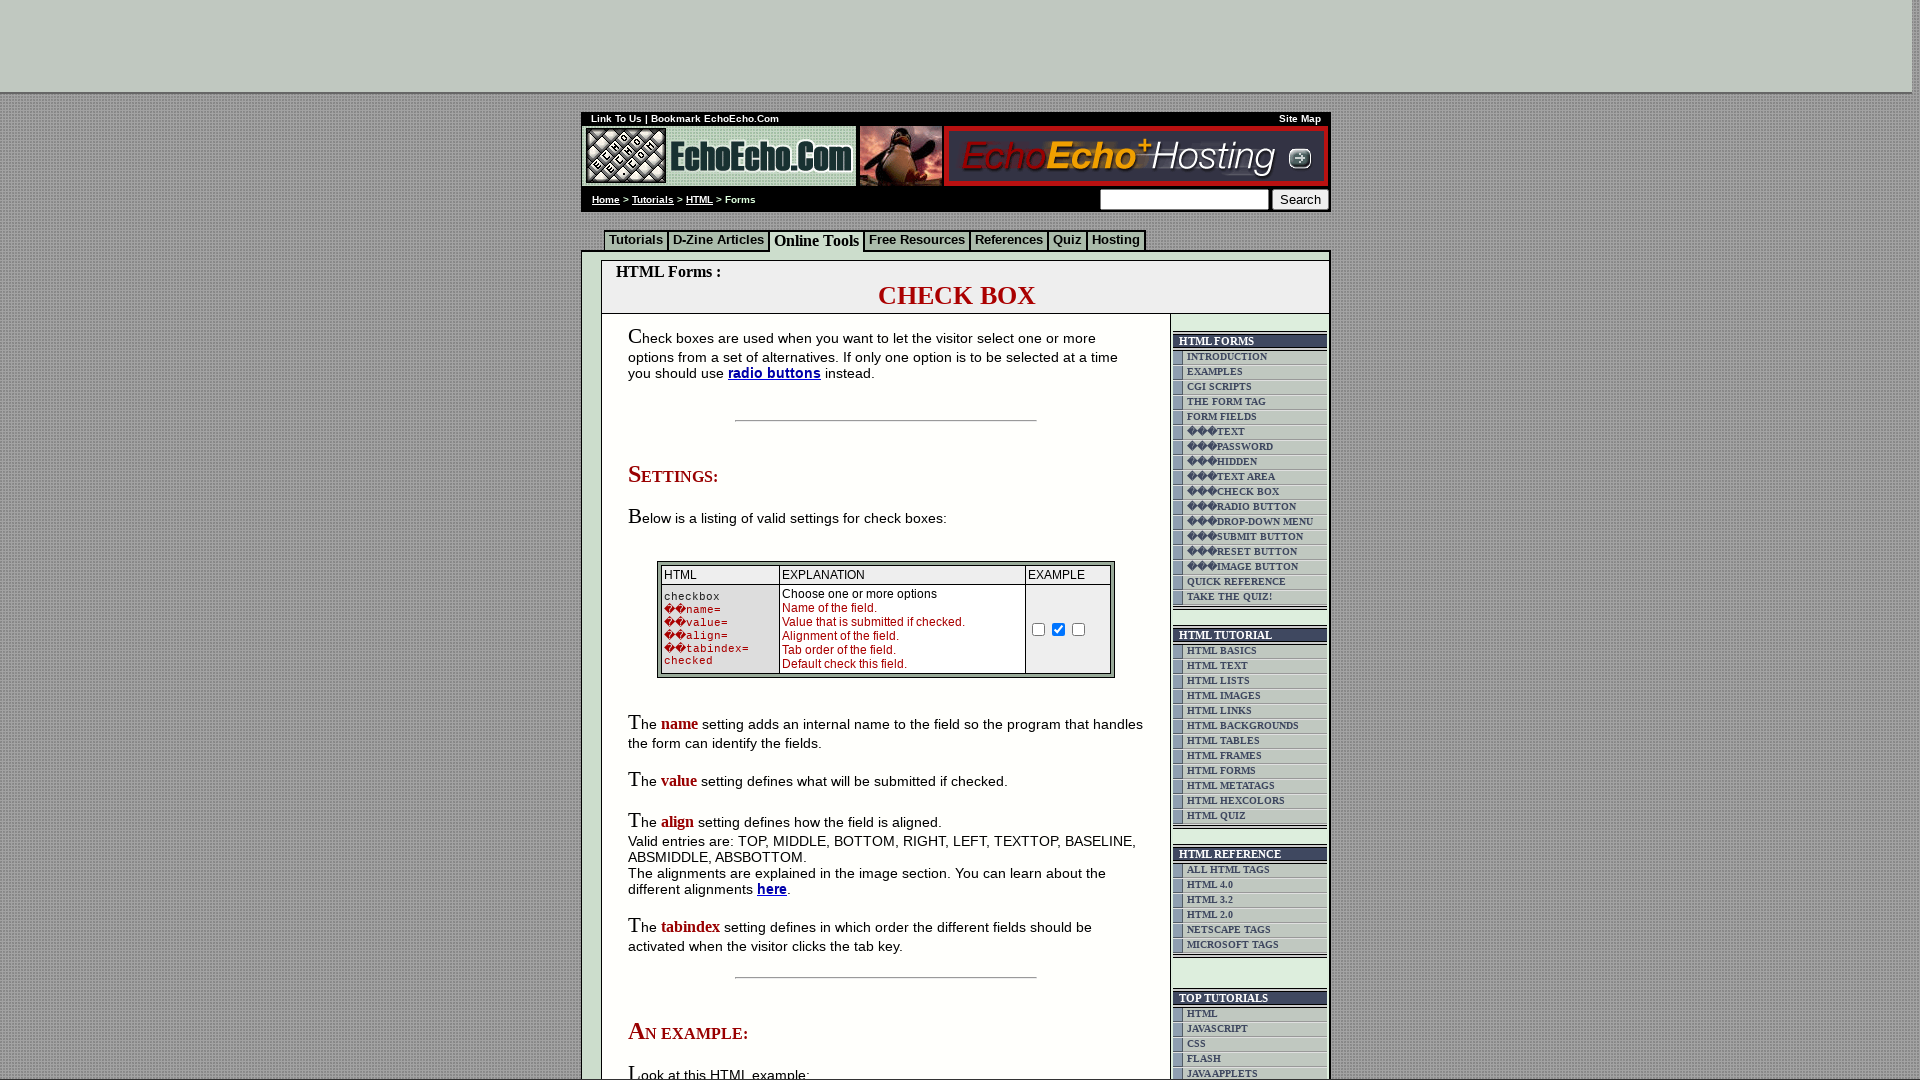

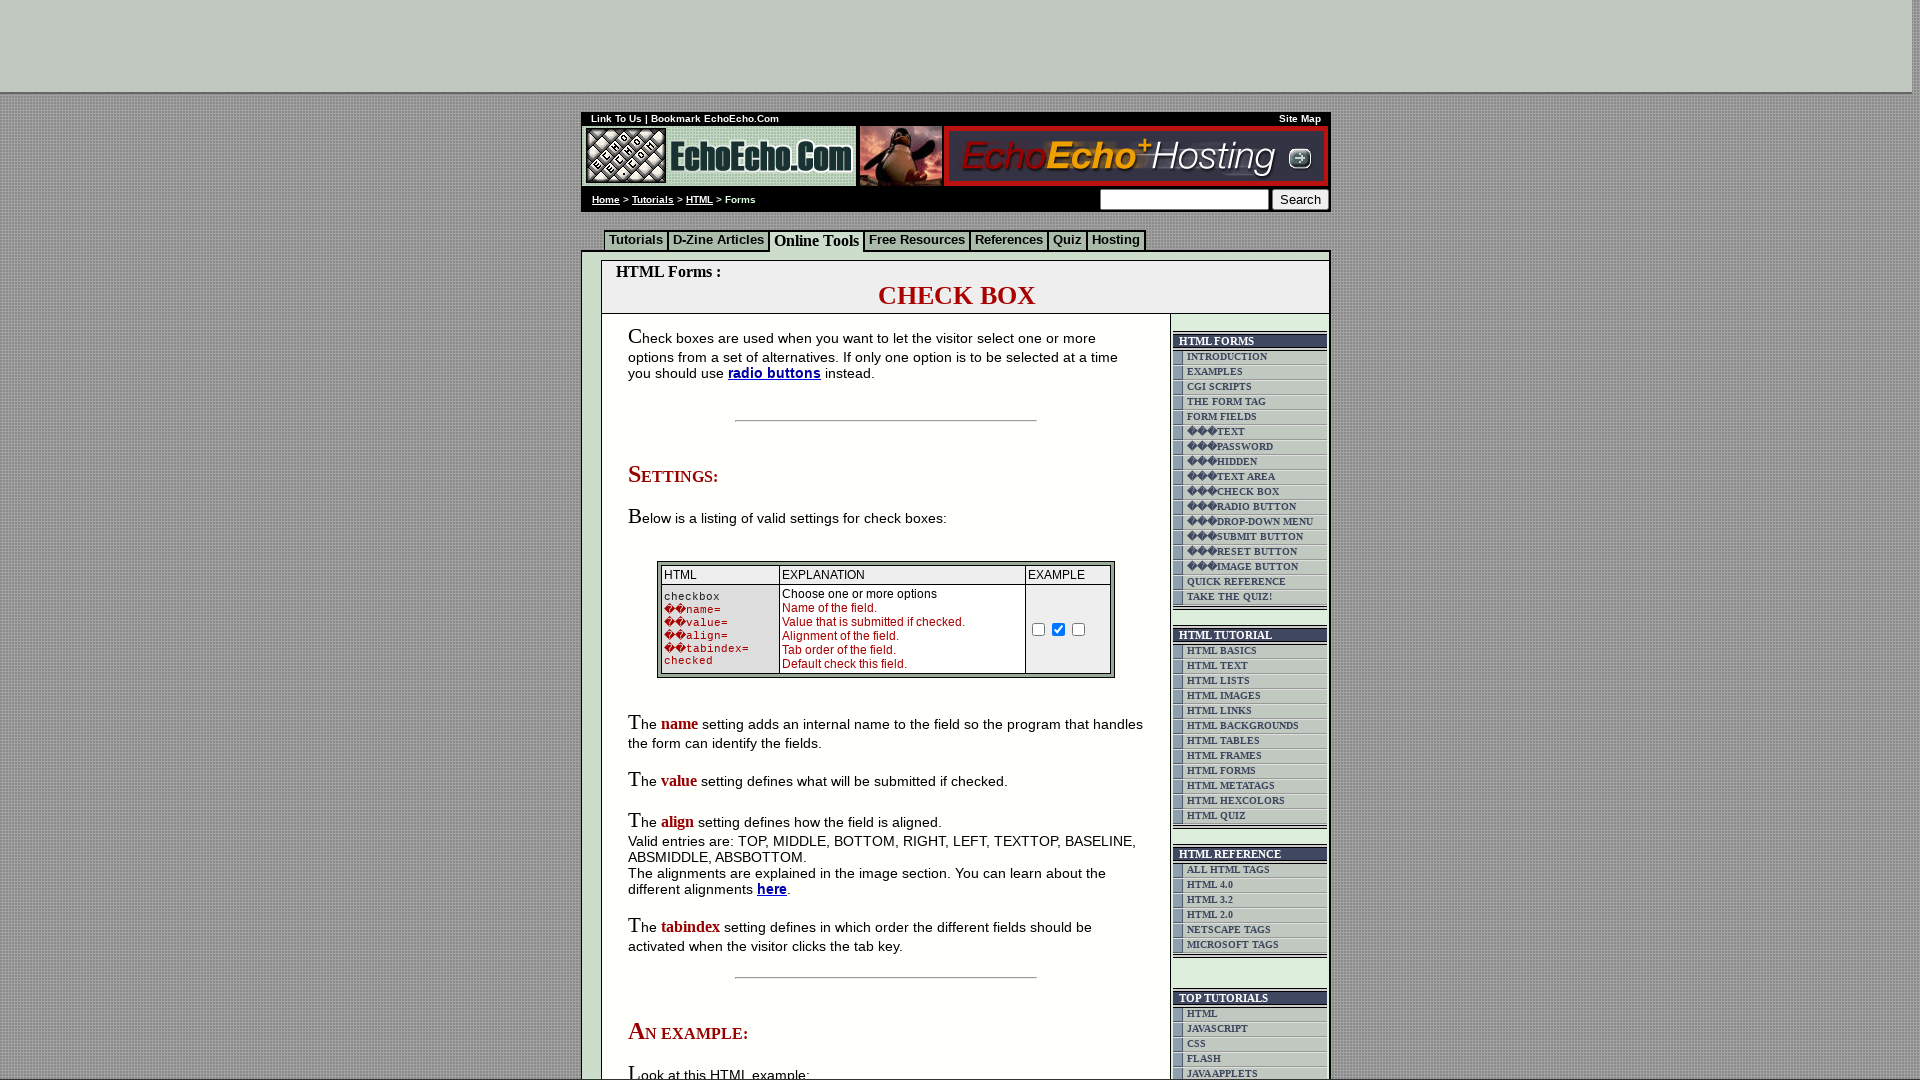